Tests link text verification and navigation by clicking a link and verifying the destination URL

Starting URL: https://testeroprogramowania.github.io/selenium/basics.html

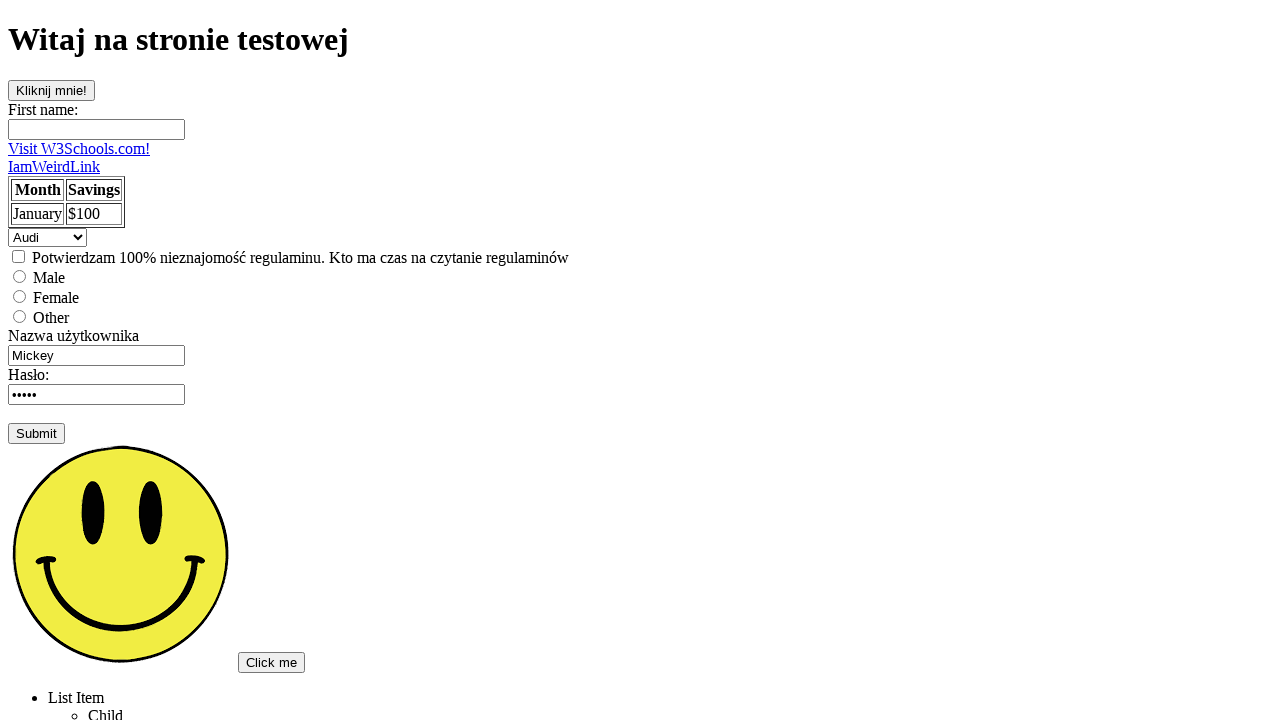

Located link with href to W3Schools
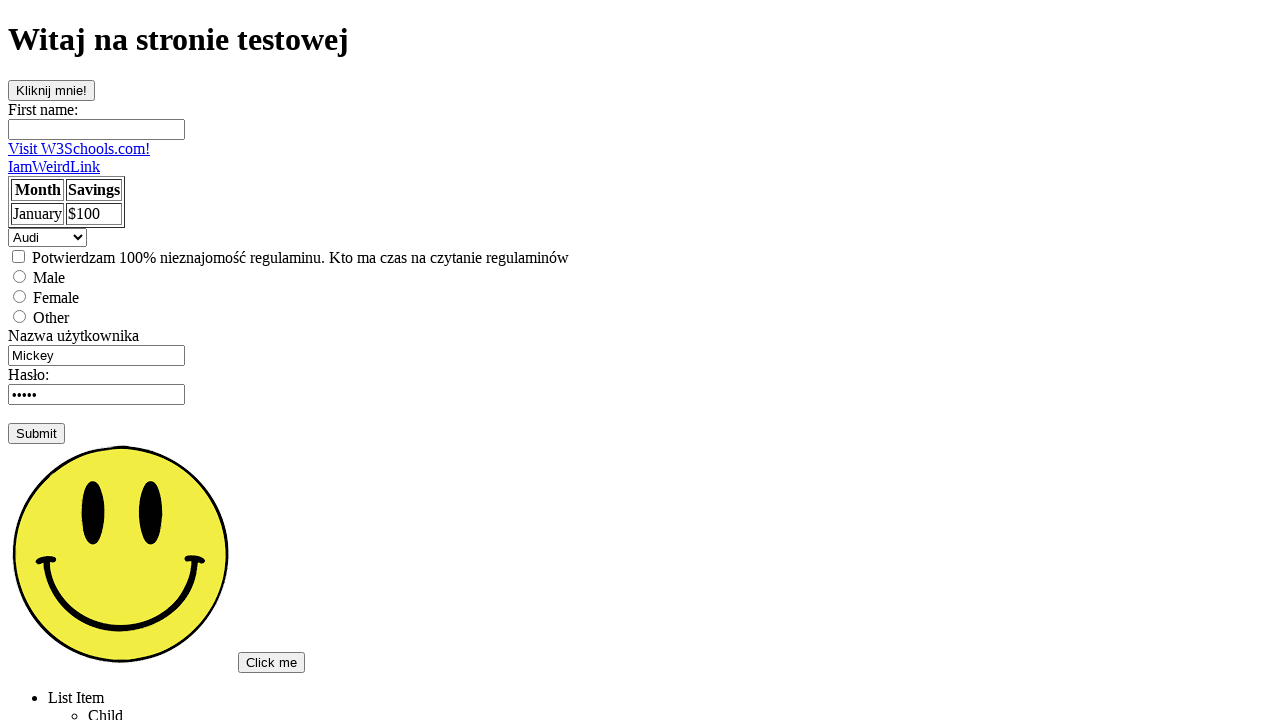

Verified link text is 'Visit W3Schools.com!'
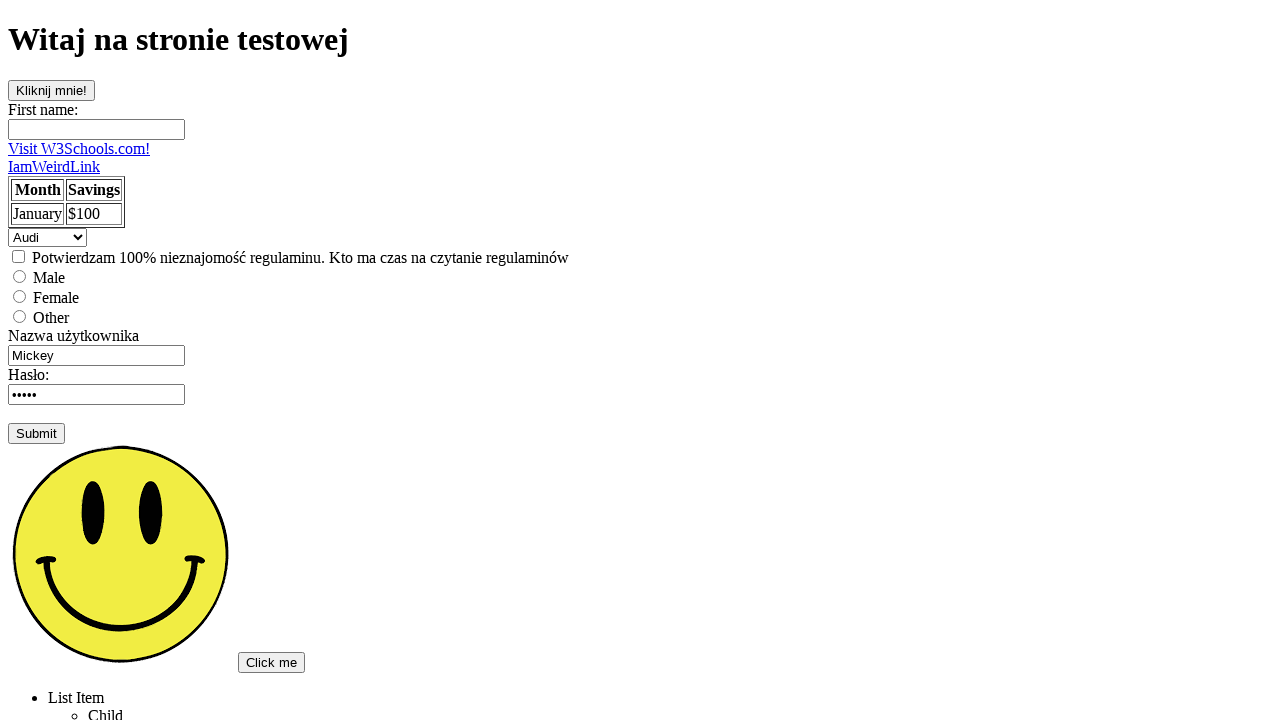

Clicked the W3Schools link at (79, 148) on a[href='https://www.w3schools.com']
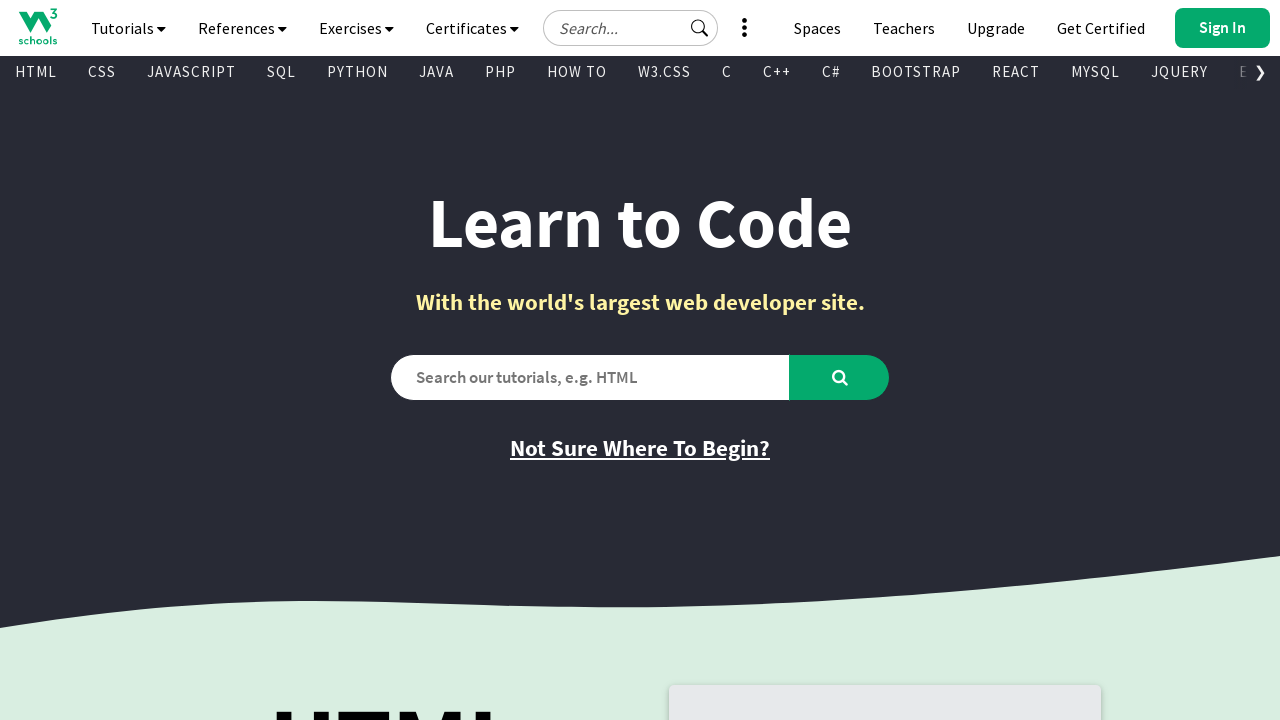

Waited for navigation to W3Schools URL
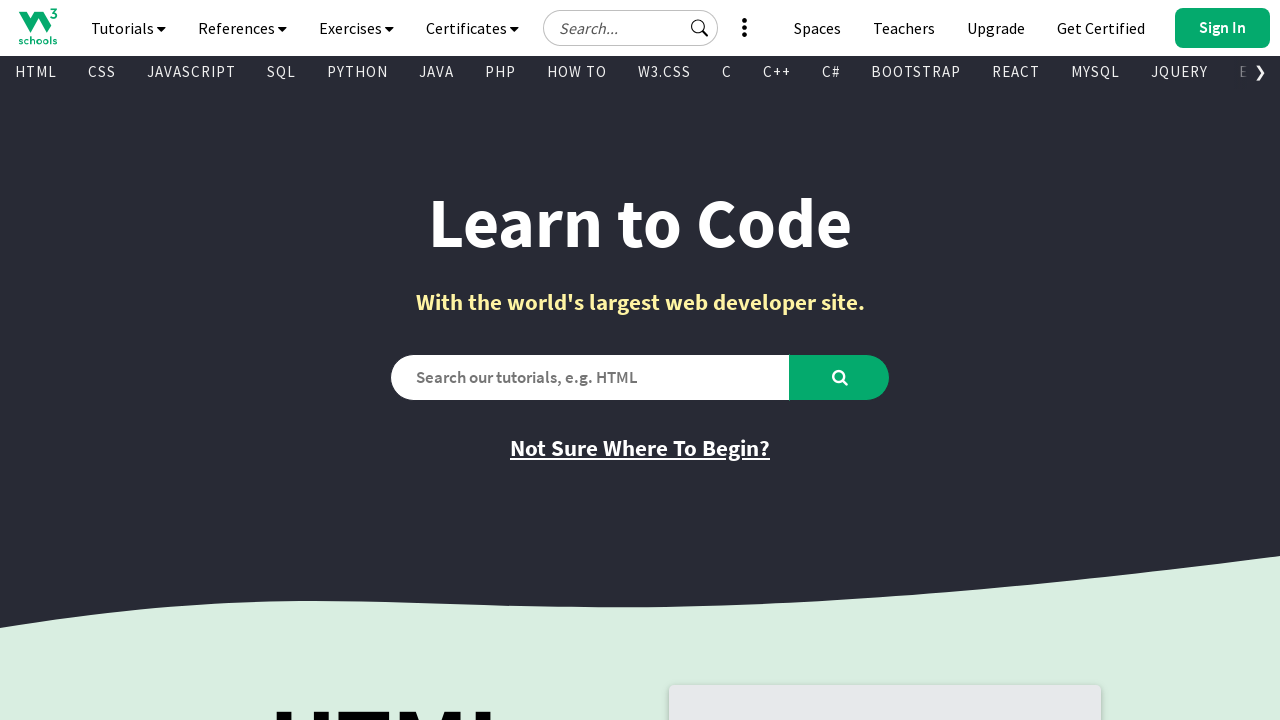

Verified current URL is https://www.w3schools.com/
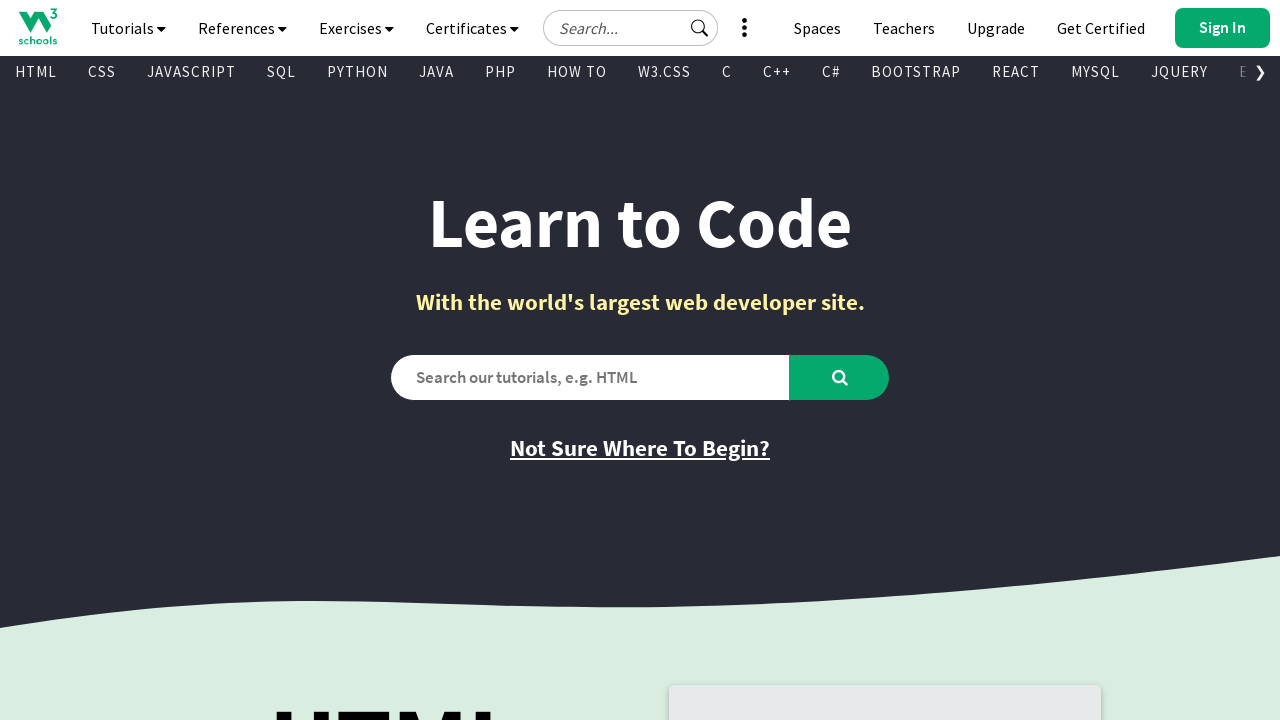

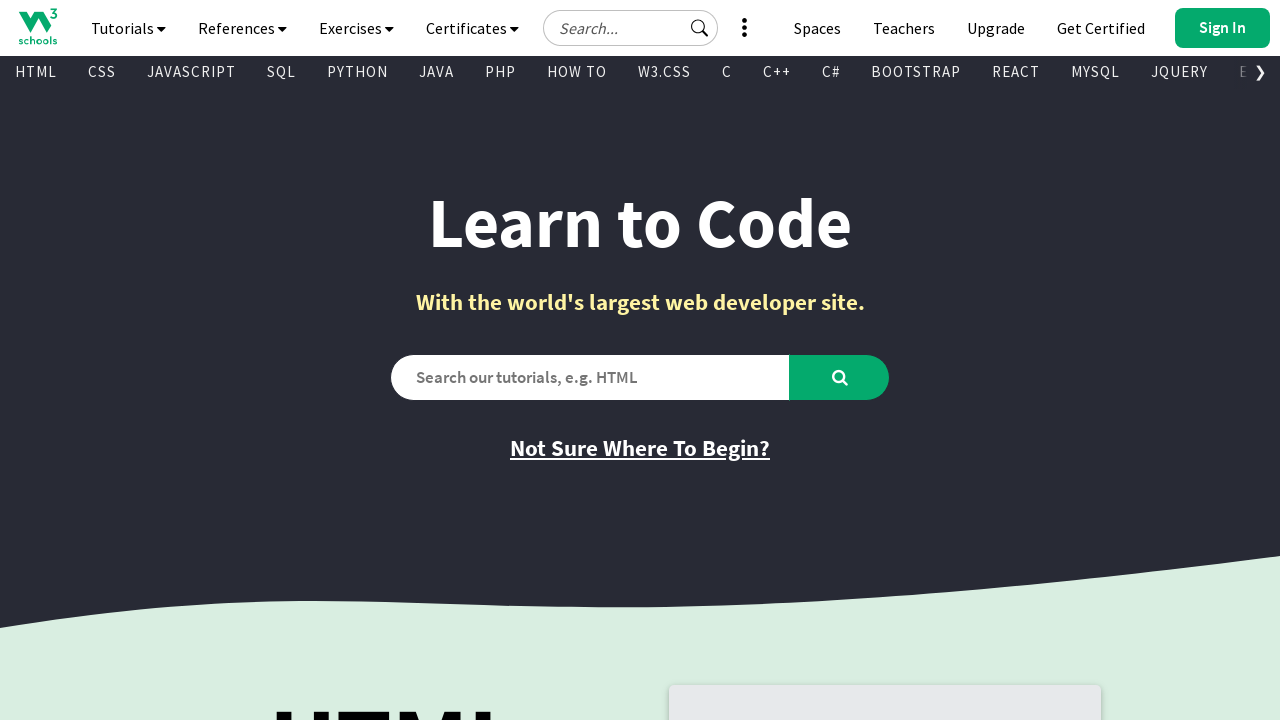